Tests date input manipulation on 12306.cn by removing readonly attribute and setting a date value

Starting URL: https://www.12306.cn/index/

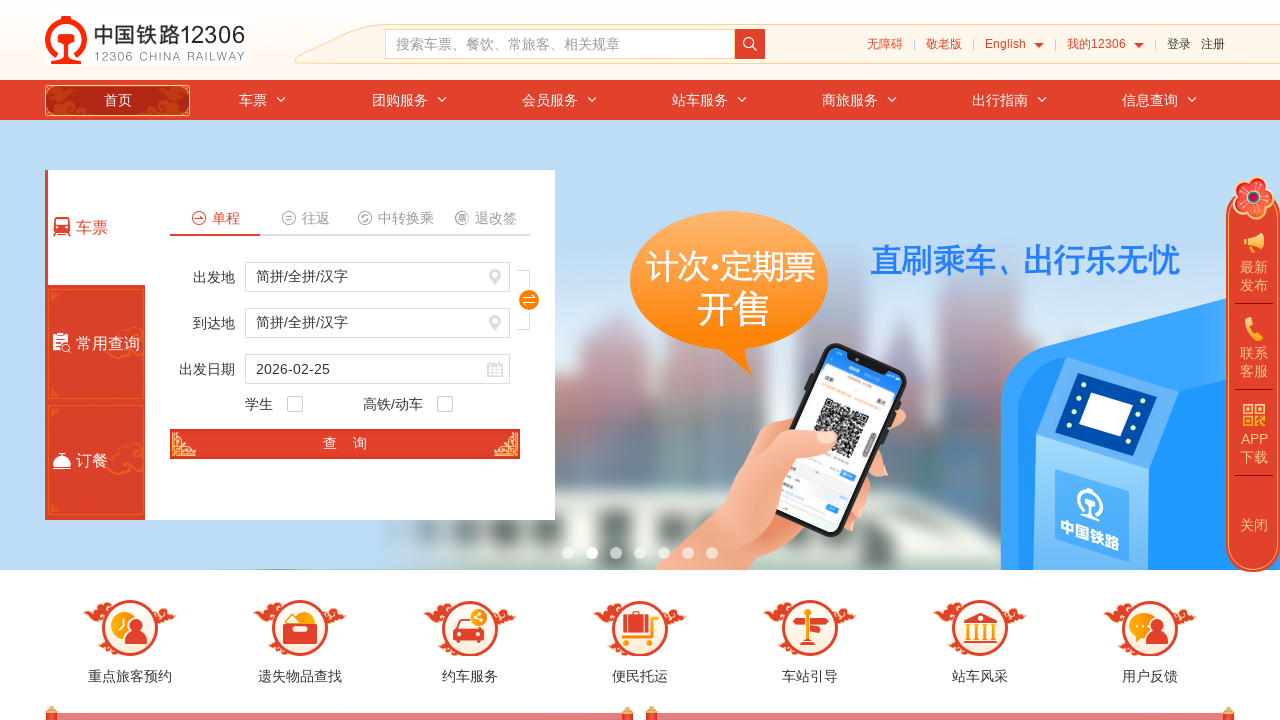

Removed readonly attribute from train_date input field
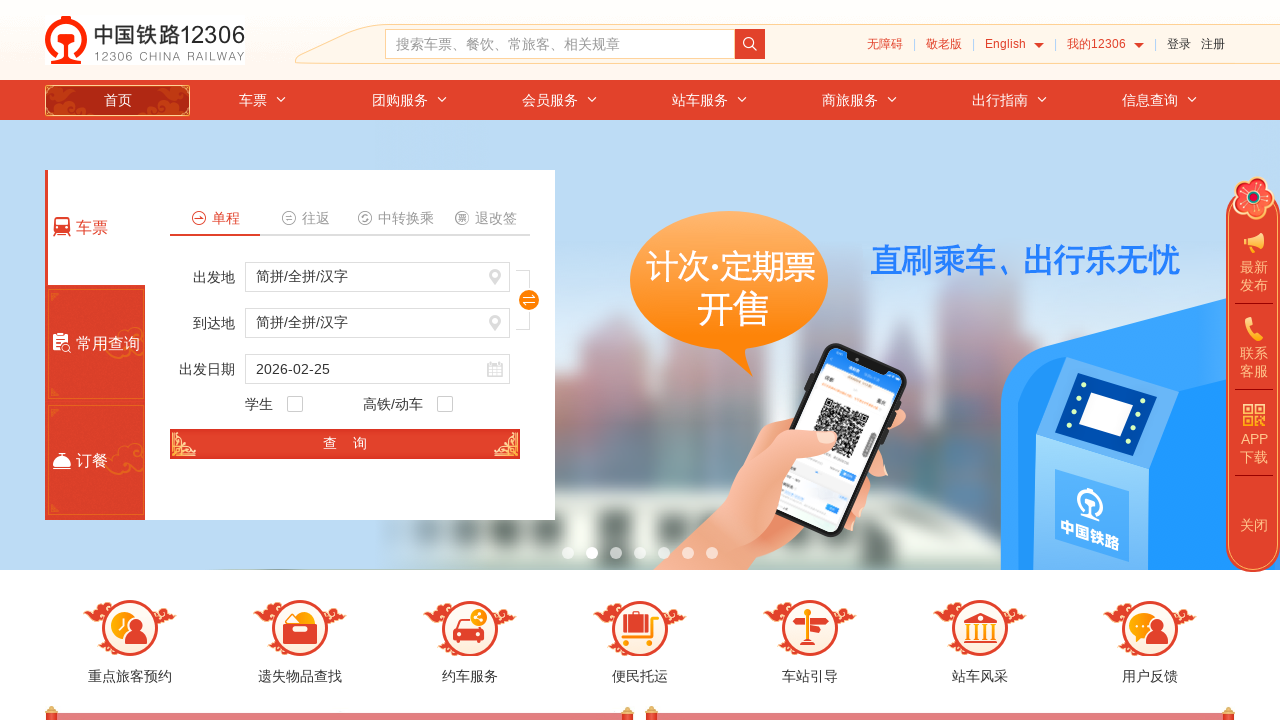

Set train_date input value to 2021-07-22
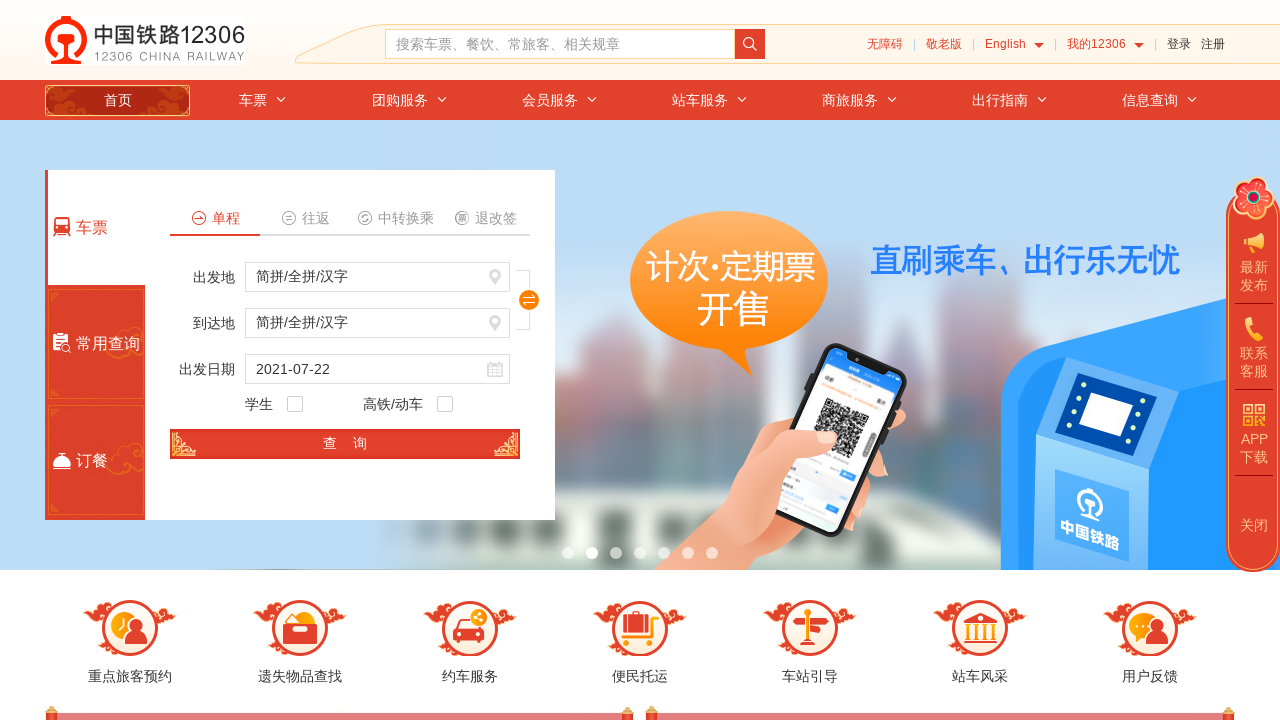

Retrieved train_date value for verification: 2021-07-22
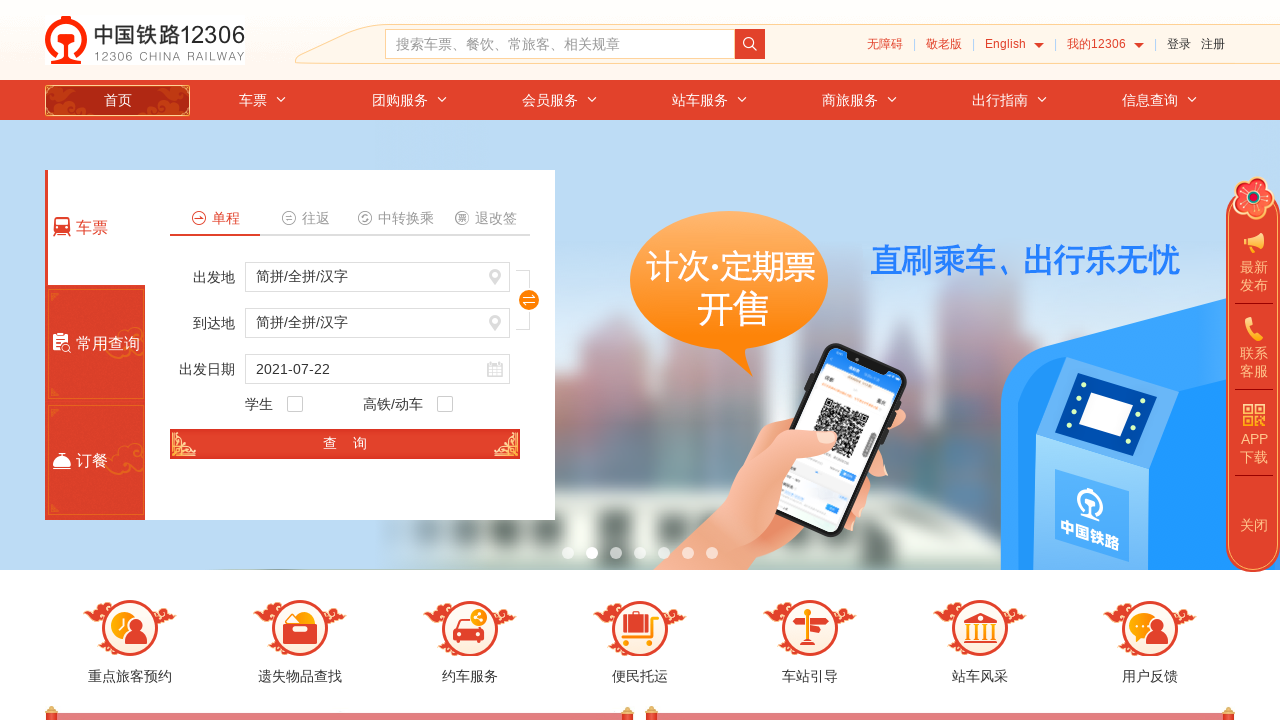

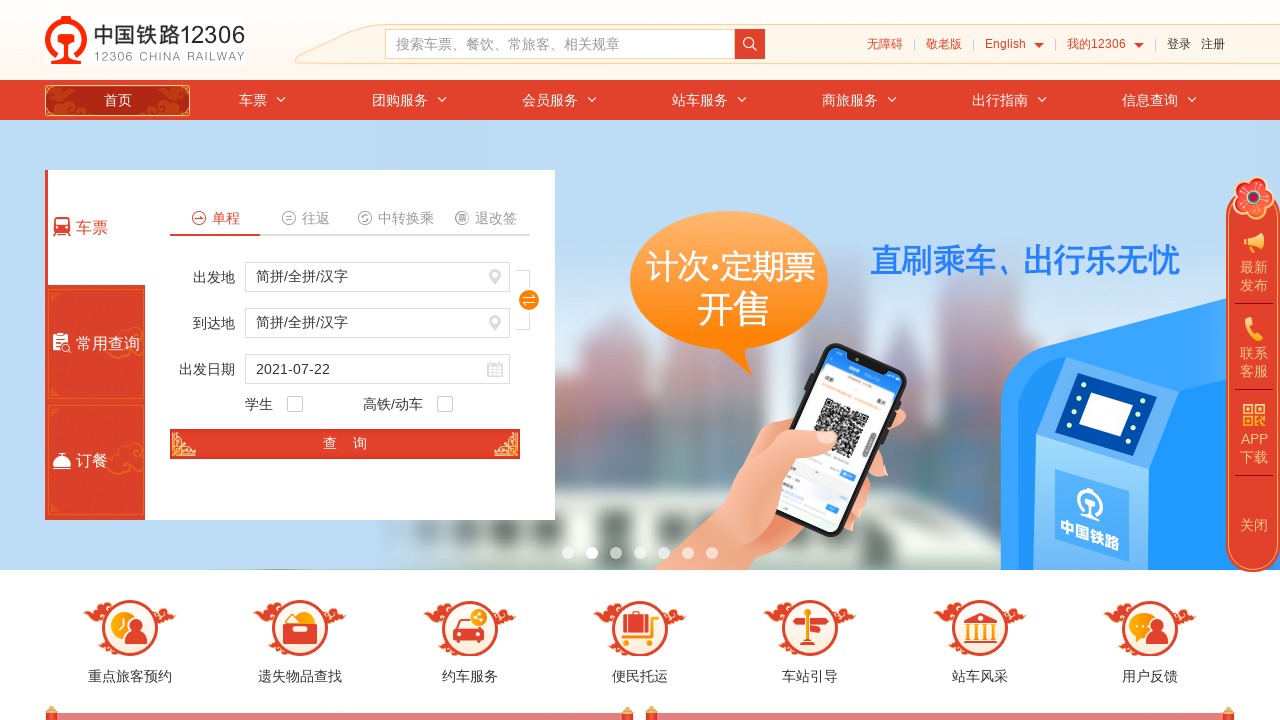